Tests window switching functionality by clicking a link that opens a new window, switching to it, and then switching back to the original window

Starting URL: https://rahulshettyacademy.com/seleniumPractise/#/

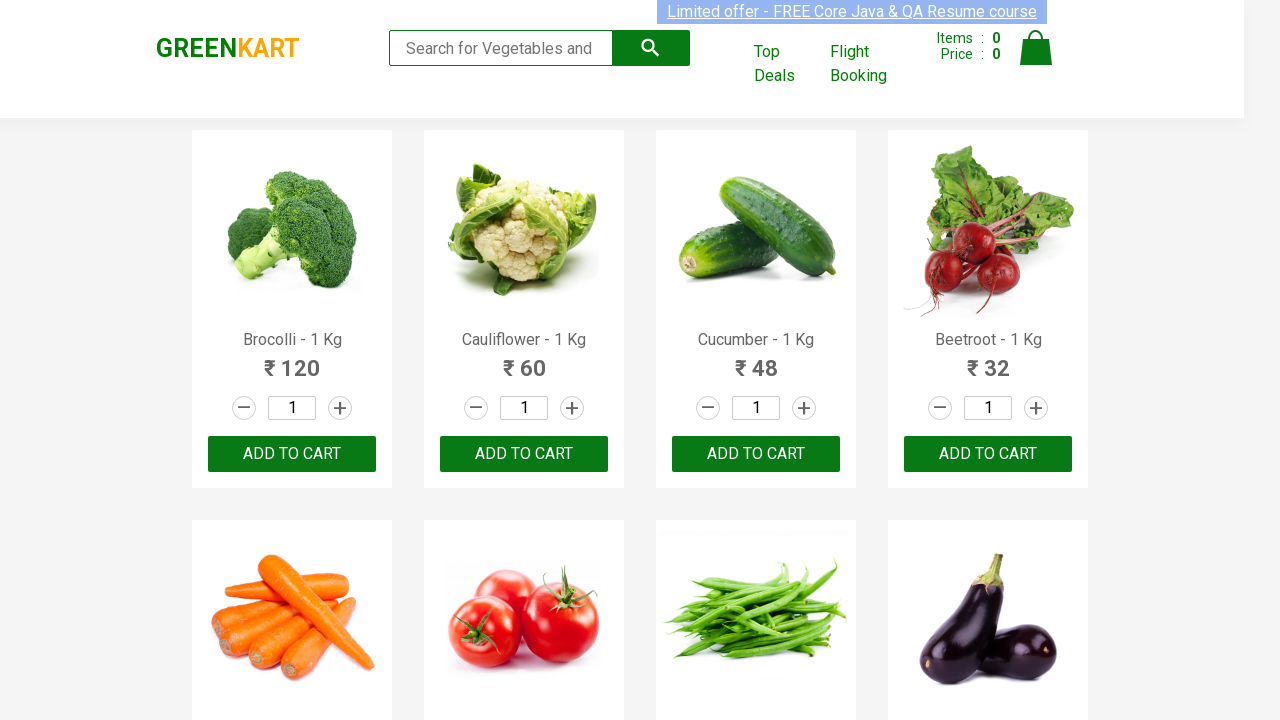

Clicked 'Top Deals' link to open new window at (787, 64) on text=Top Deals
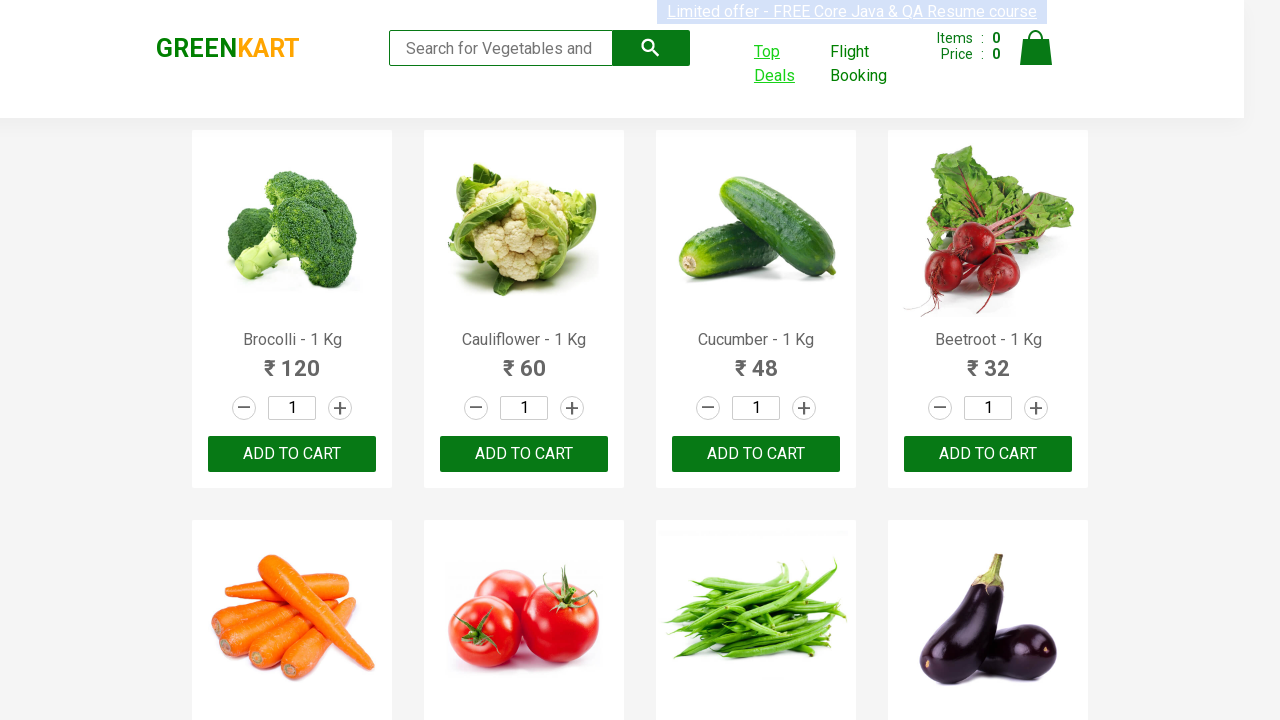

New window/tab opened and captured
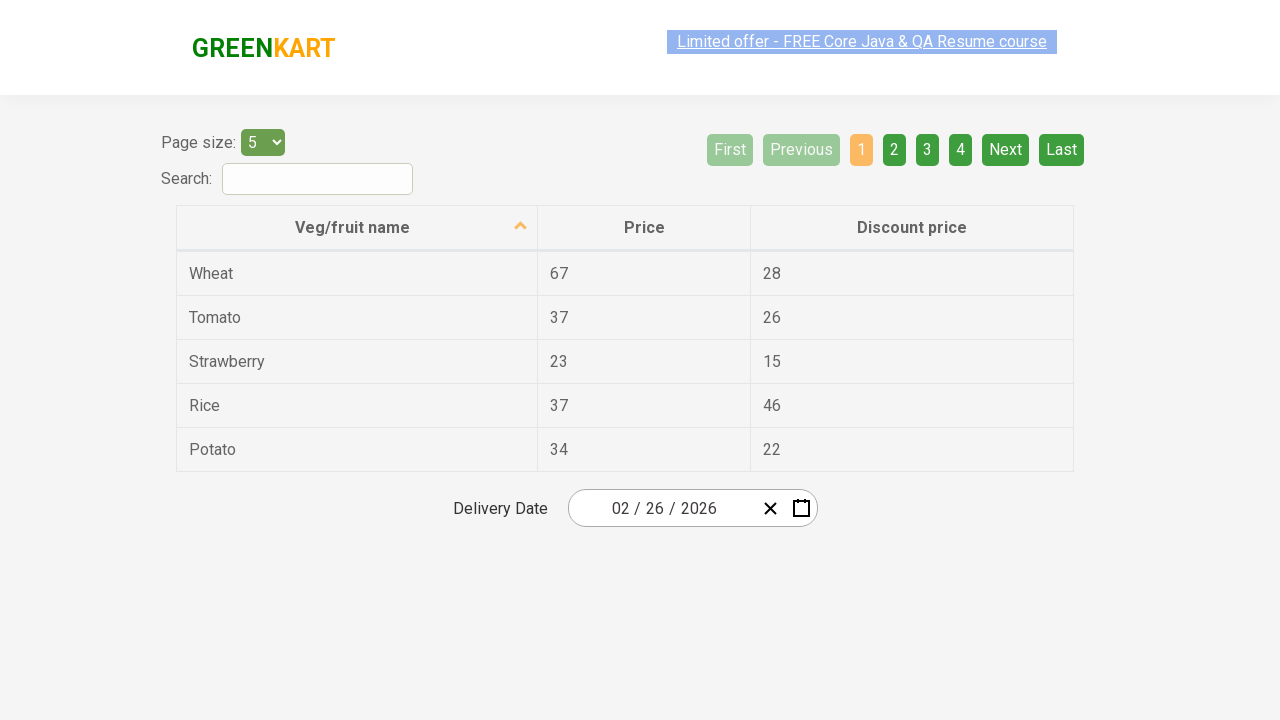

New page finished loading
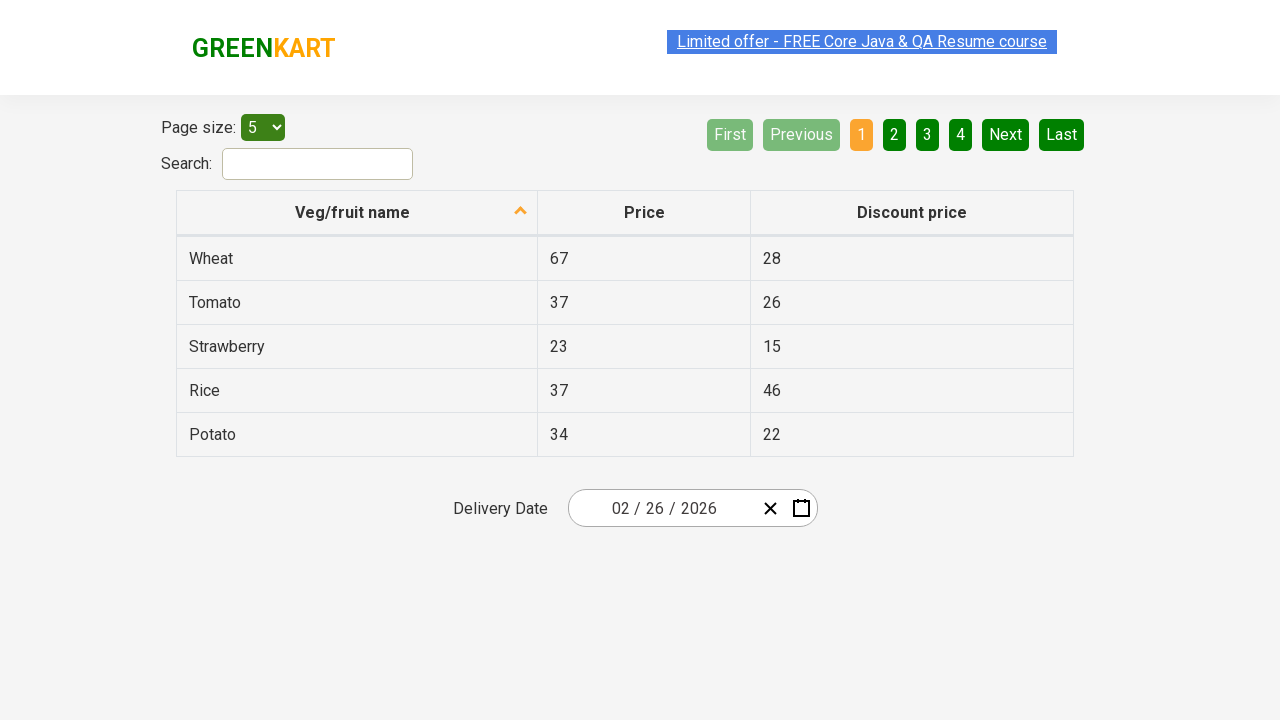

Context switched back to original page
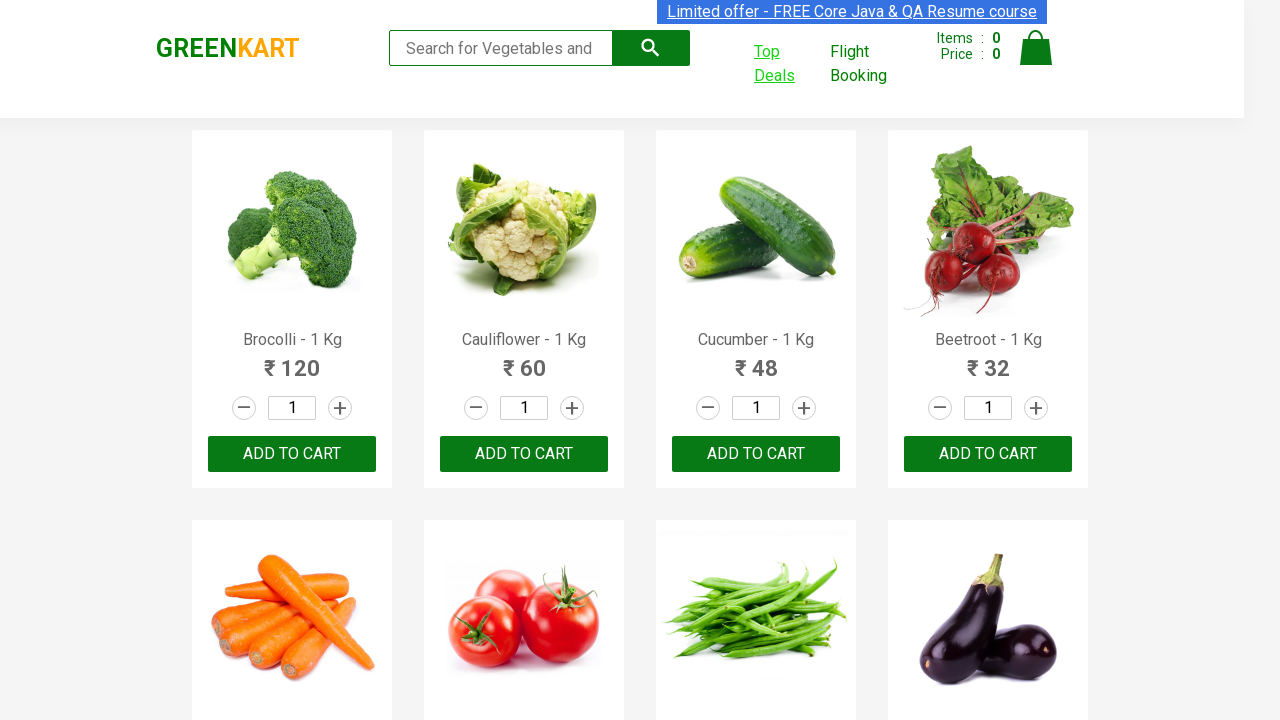

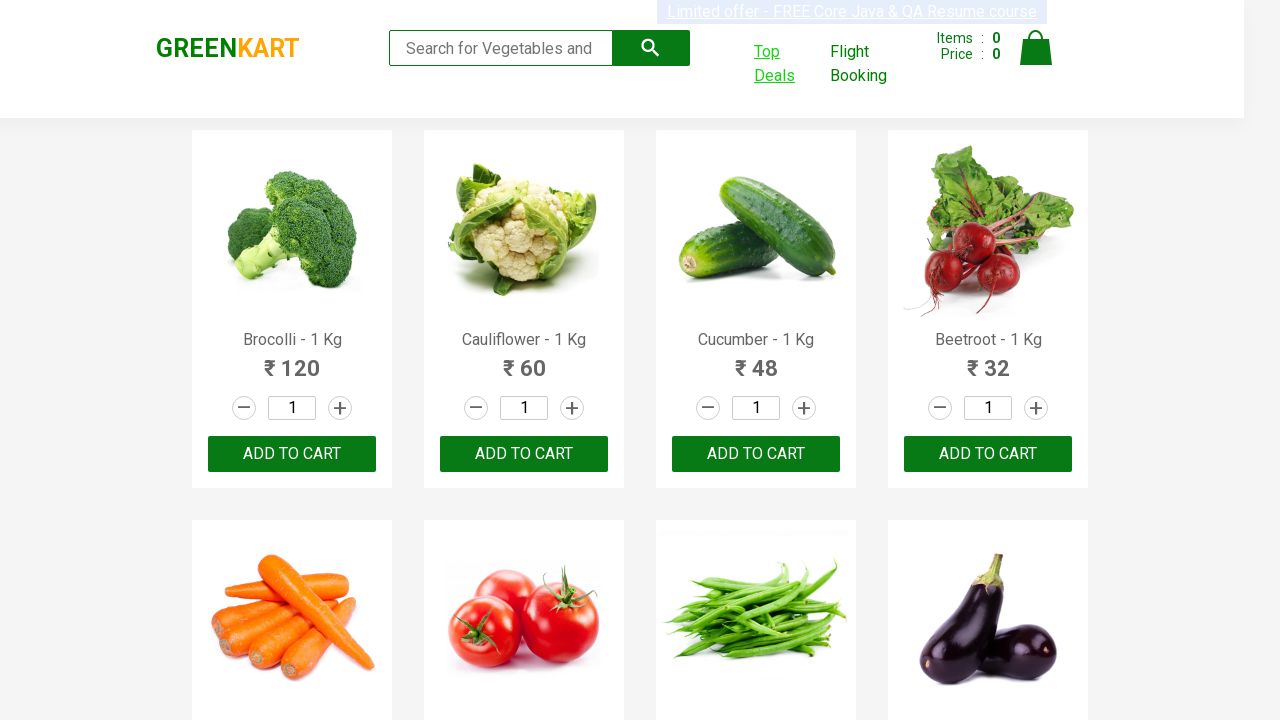